Fills out a CD case generator form with artist name, album name, and track list, then submits the form to generate a printable CD case PDF.

Starting URL: https://www.papercdcase.com/index.php

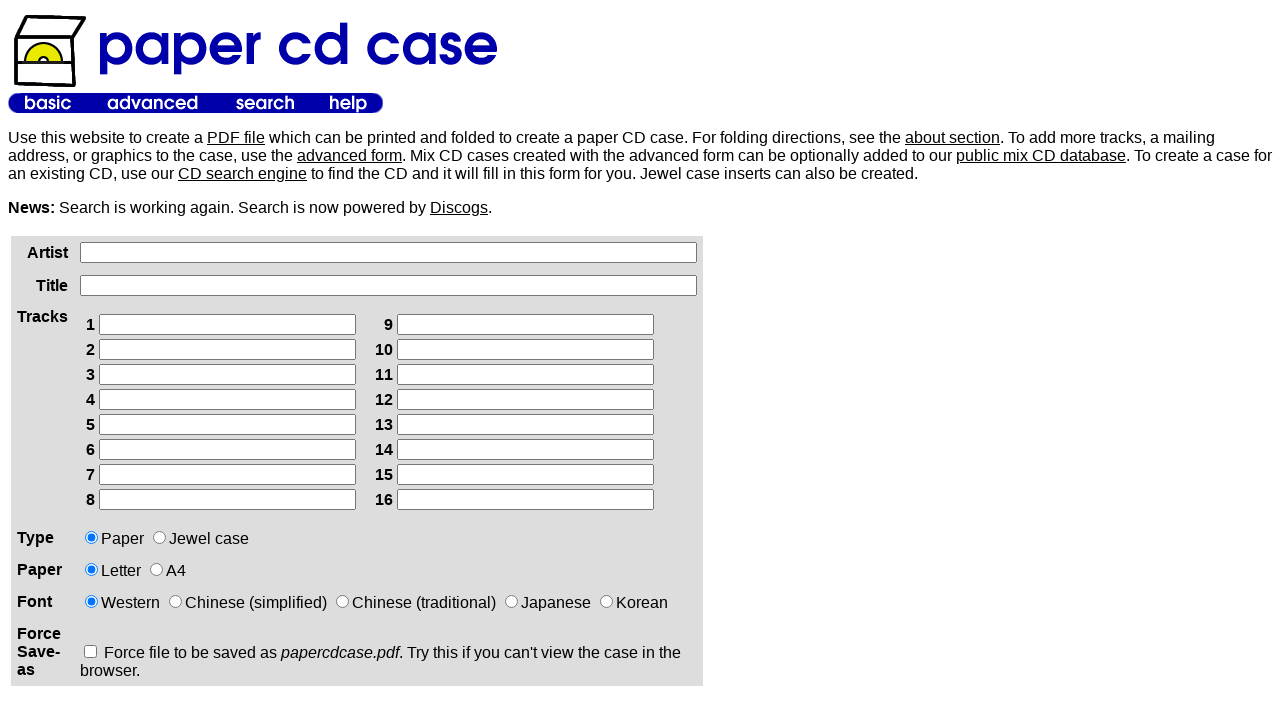

Filled artist name field with 'The Midnight Echo' on xpath=/html/body/table[2]/tbody/tr/td[1]/div/form/table/tbody/tr[1]/td[2]/input
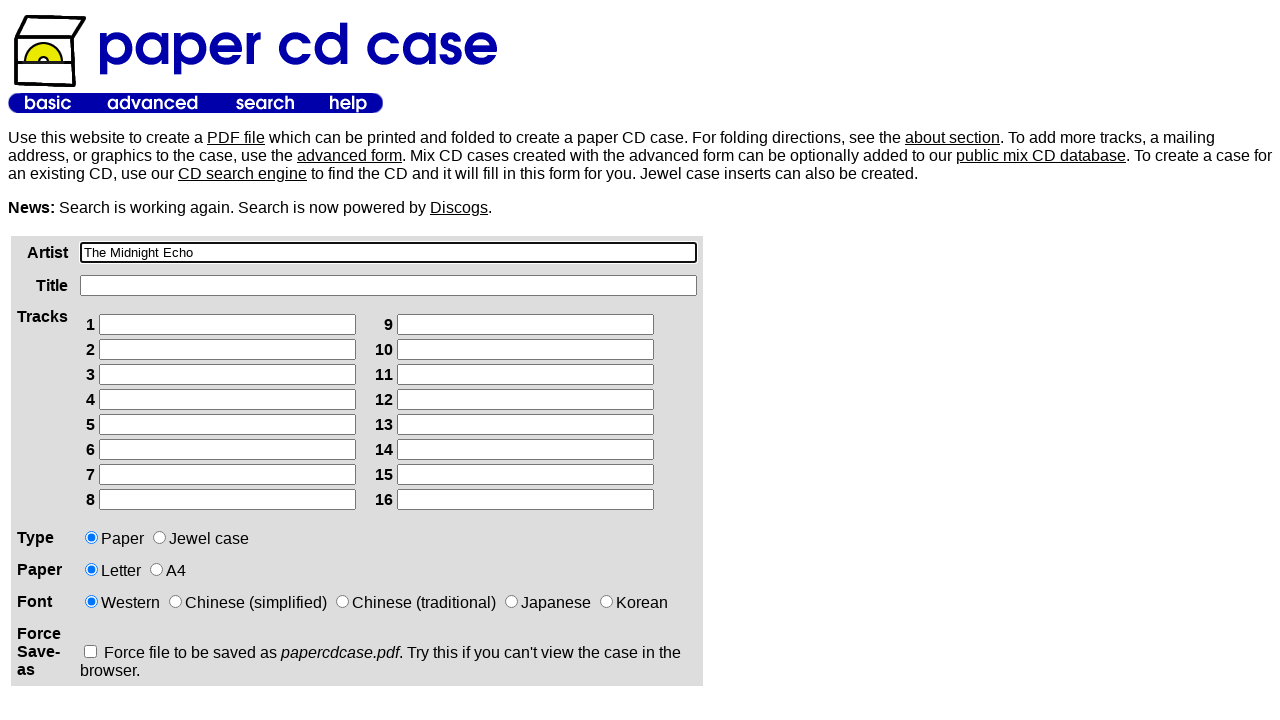

Filled album name field with 'Neon Dreams' on xpath=/html/body/table[2]/tbody/tr/td[1]/div/form/table/tbody/tr[2]/td[2]/input
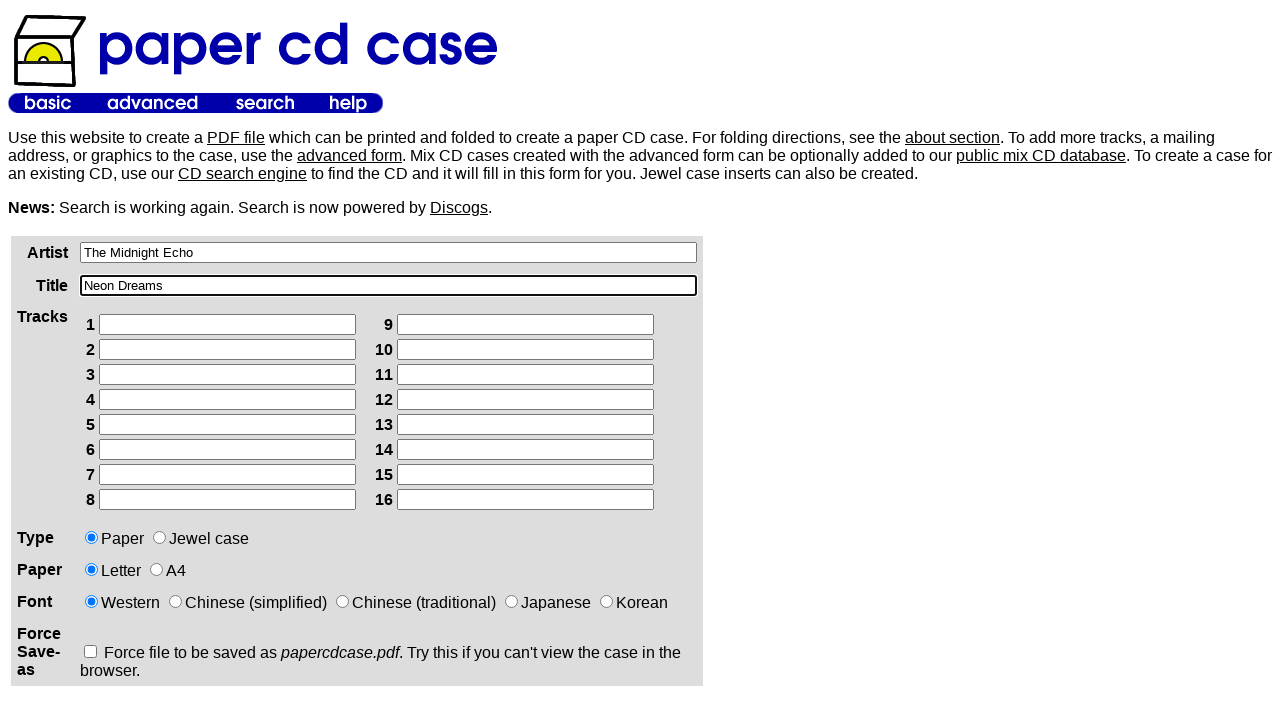

Filled track 1 with 'Opening Night' on xpath=/html/body/table[2]/tbody/tr/td[1]/div/form/table/tbody/tr[3]/td[2]/table/
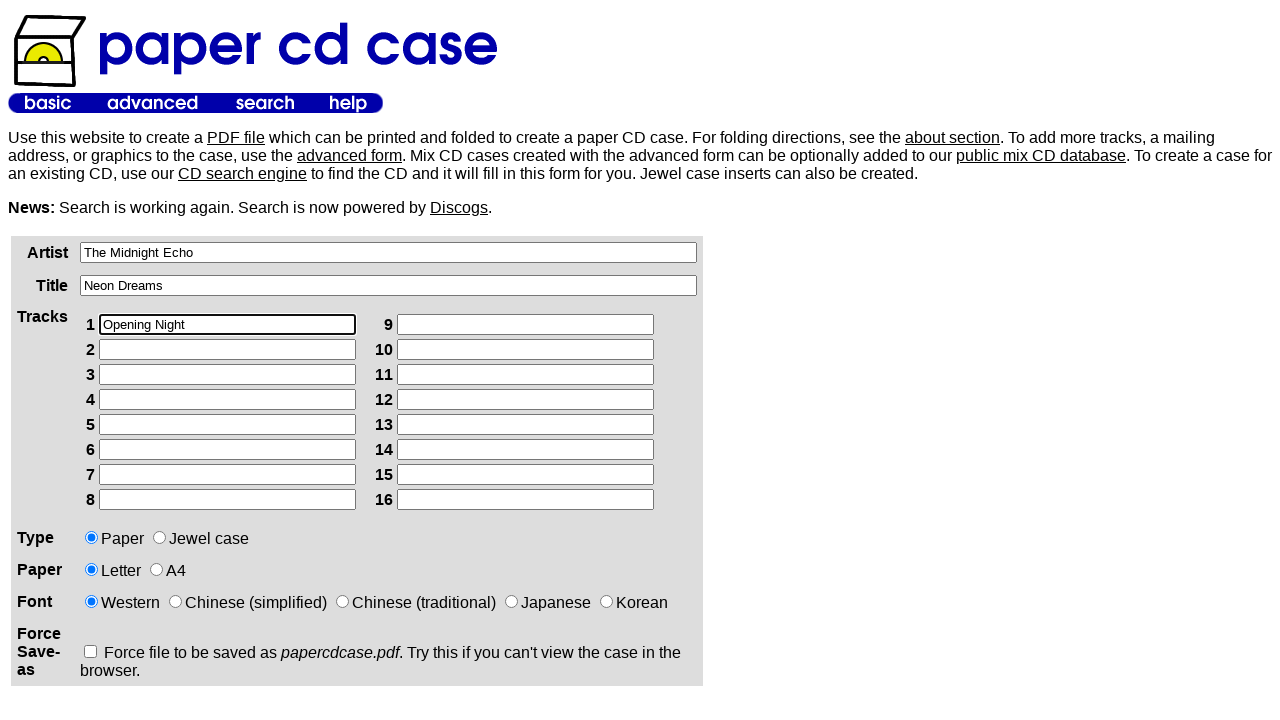

Filled track 2 with 'Electric Sunset' on xpath=/html/body/table[2]/tbody/tr/td[1]/div/form/table/tbody/tr[3]/td[2]/table/
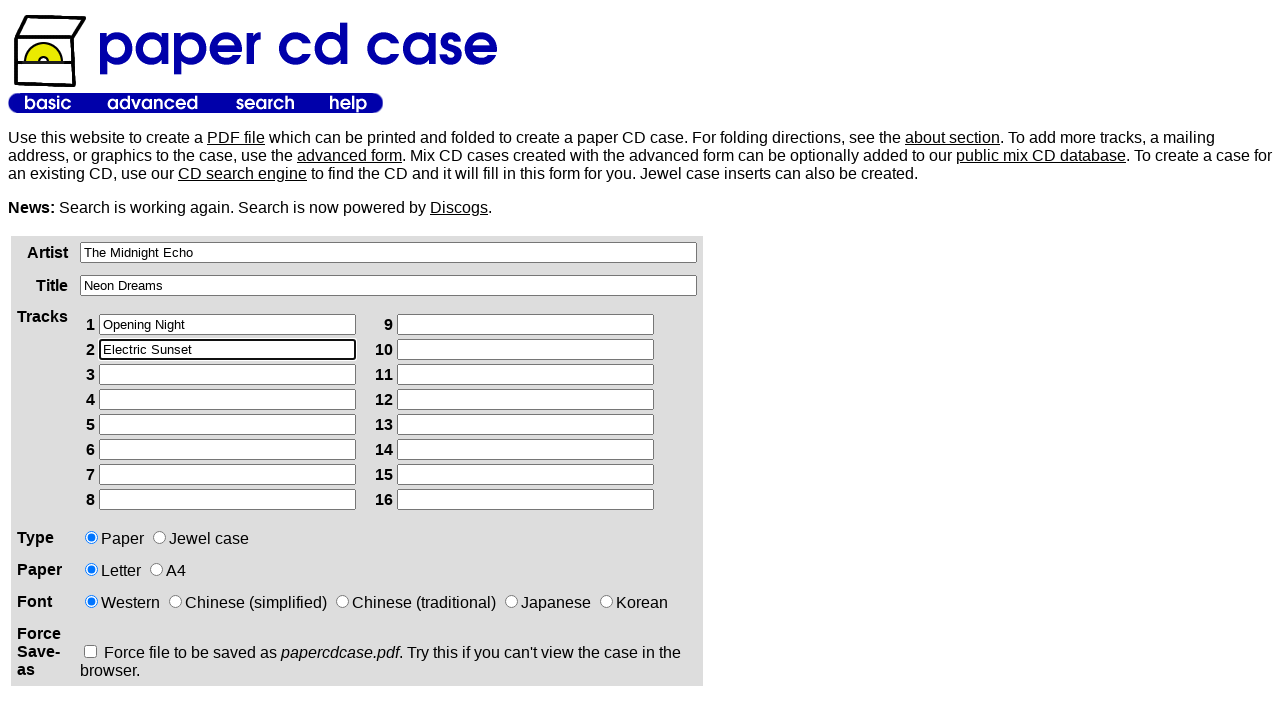

Filled track 3 with 'Midnight Drive' on xpath=/html/body/table[2]/tbody/tr/td[1]/div/form/table/tbody/tr[3]/td[2]/table/
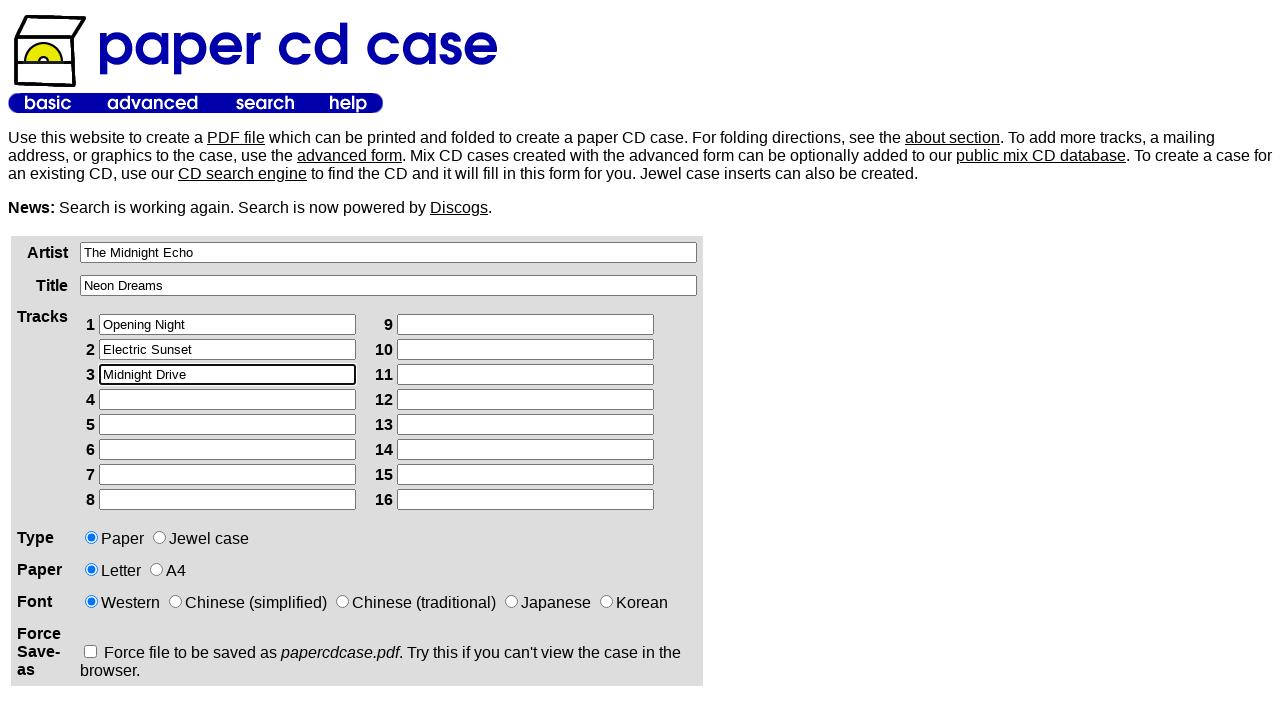

Filled track 4 with 'City Lights' on xpath=/html/body/table[2]/tbody/tr/td[1]/div/form/table/tbody/tr[3]/td[2]/table/
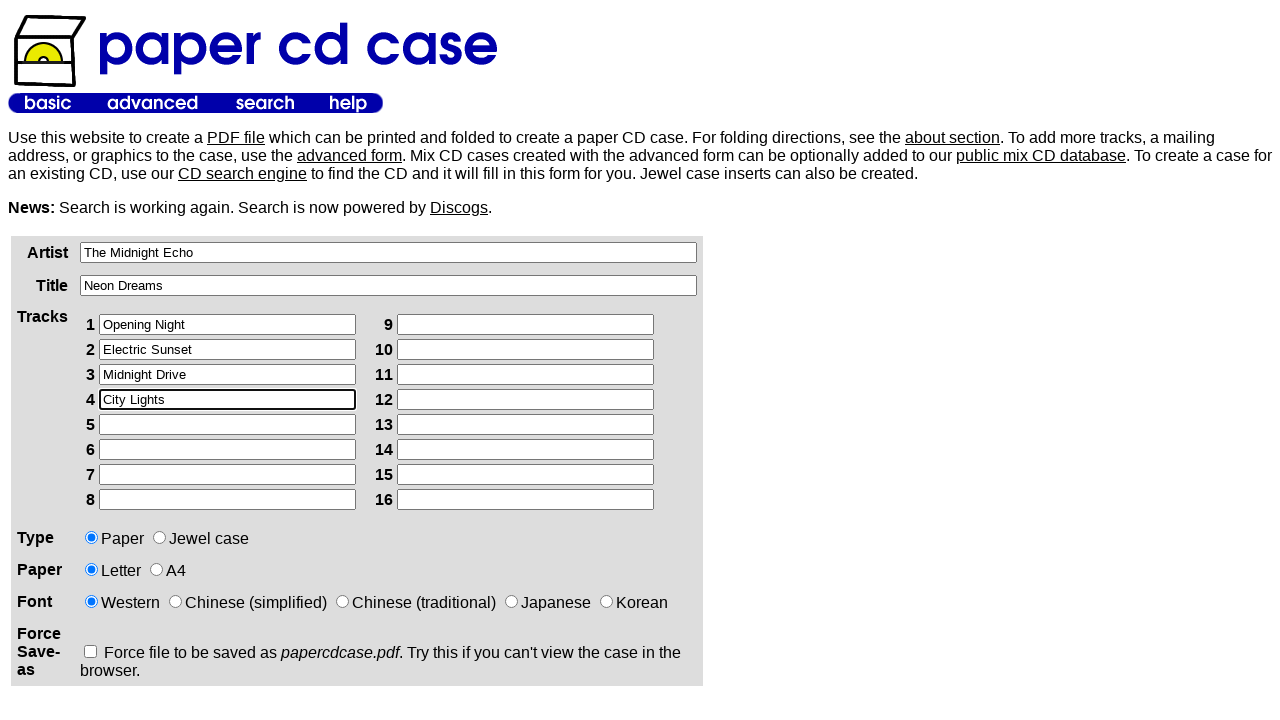

Filled track 5 with 'Neon Rain' on xpath=/html/body/table[2]/tbody/tr/td[1]/div/form/table/tbody/tr[3]/td[2]/table/
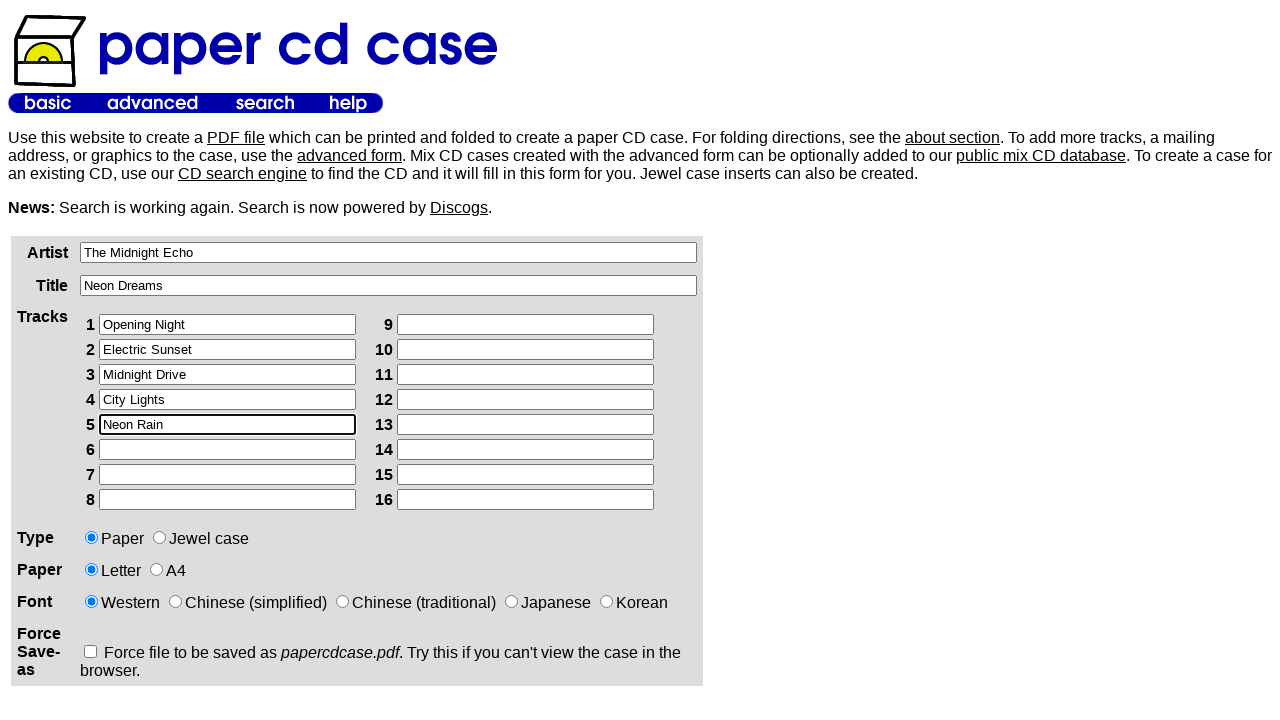

Filled track 6 with 'Distant Memories' on xpath=/html/body/table[2]/tbody/tr/td[1]/div/form/table/tbody/tr[3]/td[2]/table/
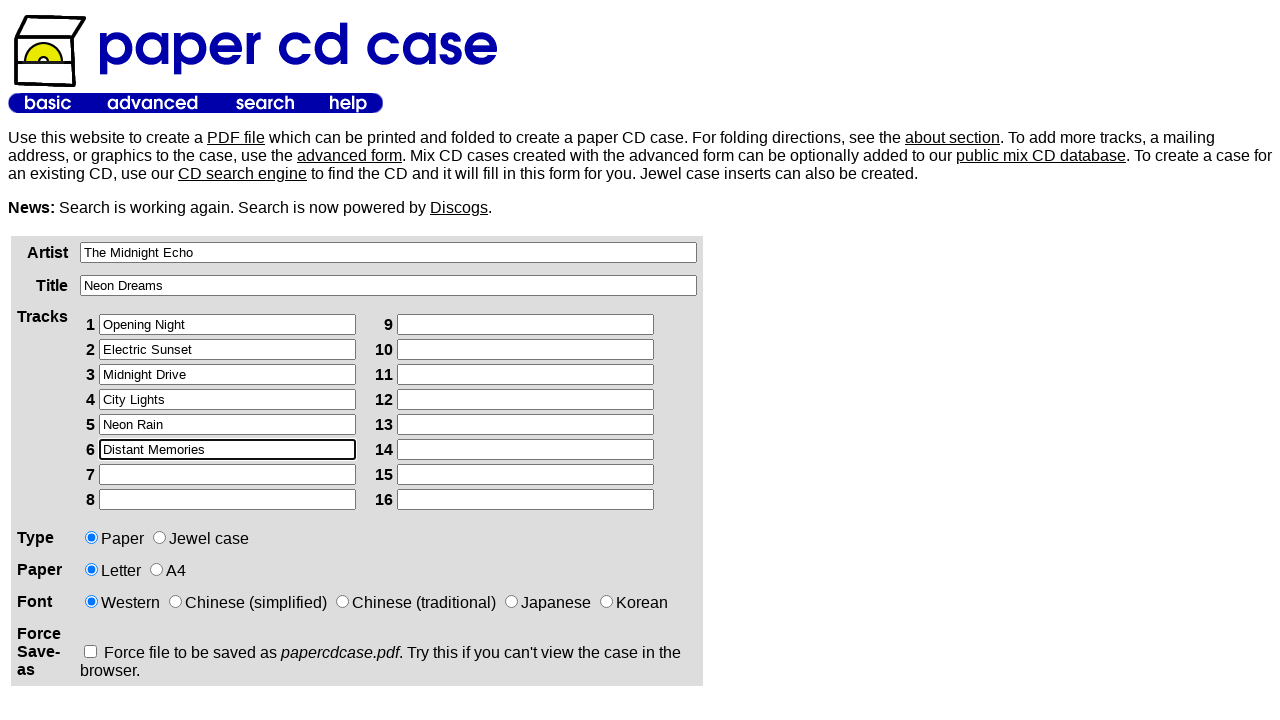

Filled track 7 with 'Final Horizon' on xpath=/html/body/table[2]/tbody/tr/td[1]/div/form/table/tbody/tr[3]/td[2]/table/
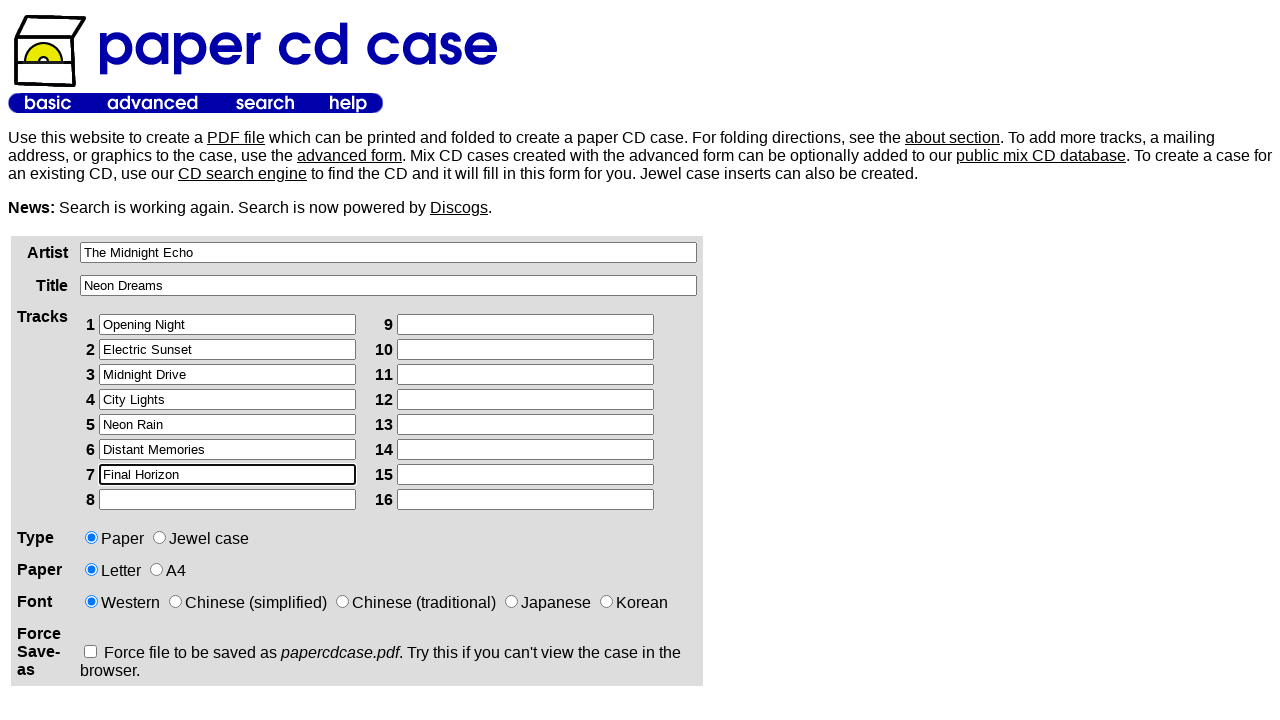

Filled track 8 with 'Encore' on xpath=/html/body/table[2]/tbody/tr/td[1]/div/form/table/tbody/tr[3]/td[2]/table/
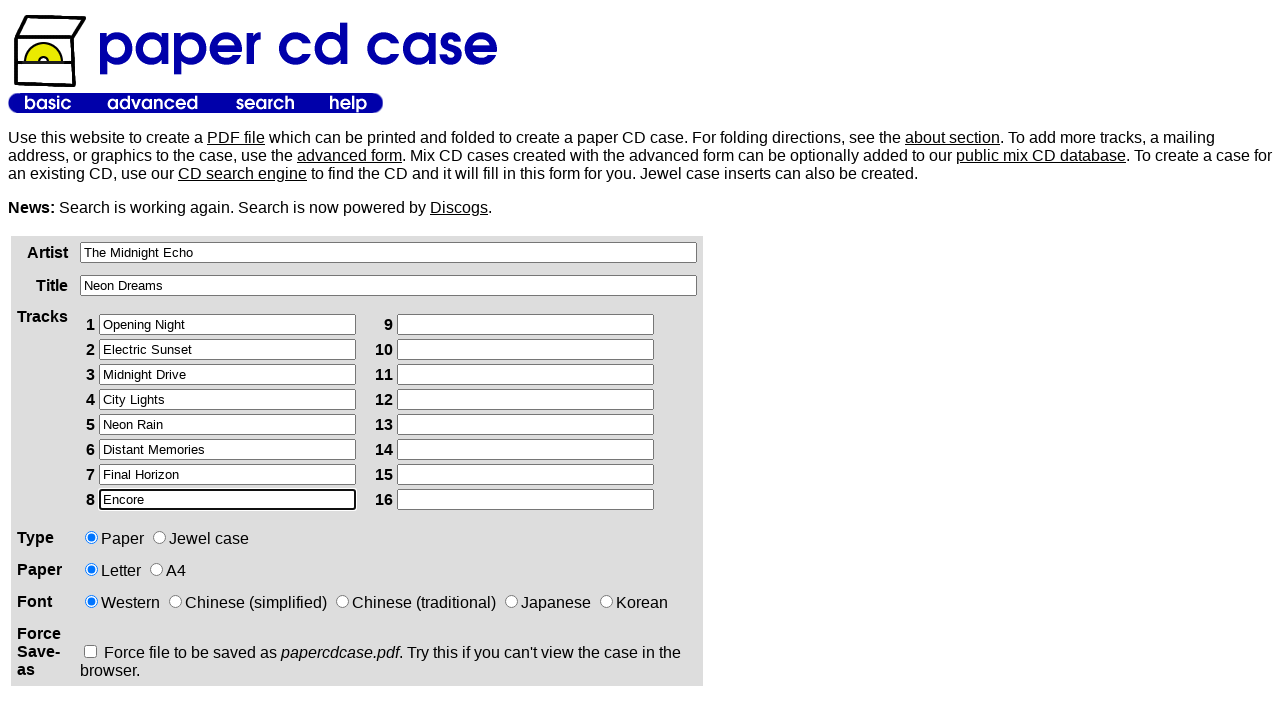

Selected case style option (second radio button) at (160, 538) on xpath=/html/body/table[2]/tbody/tr/td[1]/div/form/table/tbody/tr[4]/td[2]/input[
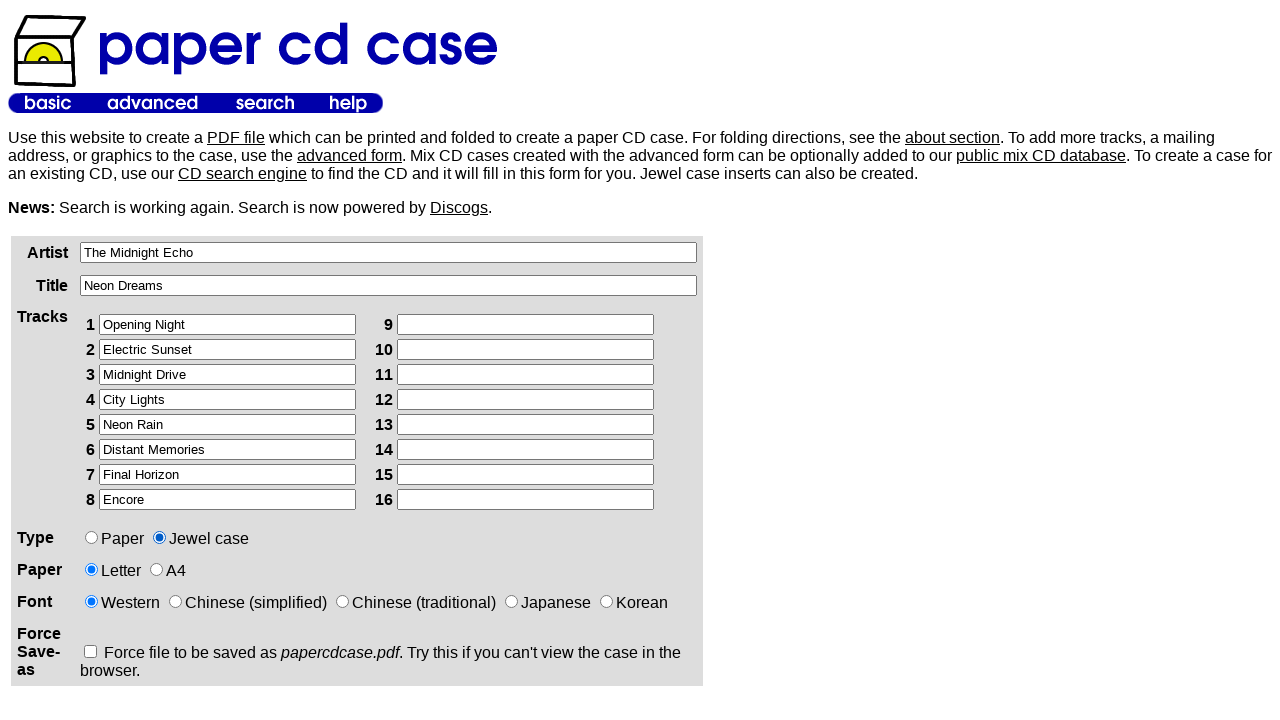

Selected output format option (second radio button) at (156, 570) on xpath=/html/body/table[2]/tbody/tr/td[1]/div/form/table/tbody/tr[5]/td[2]/input[
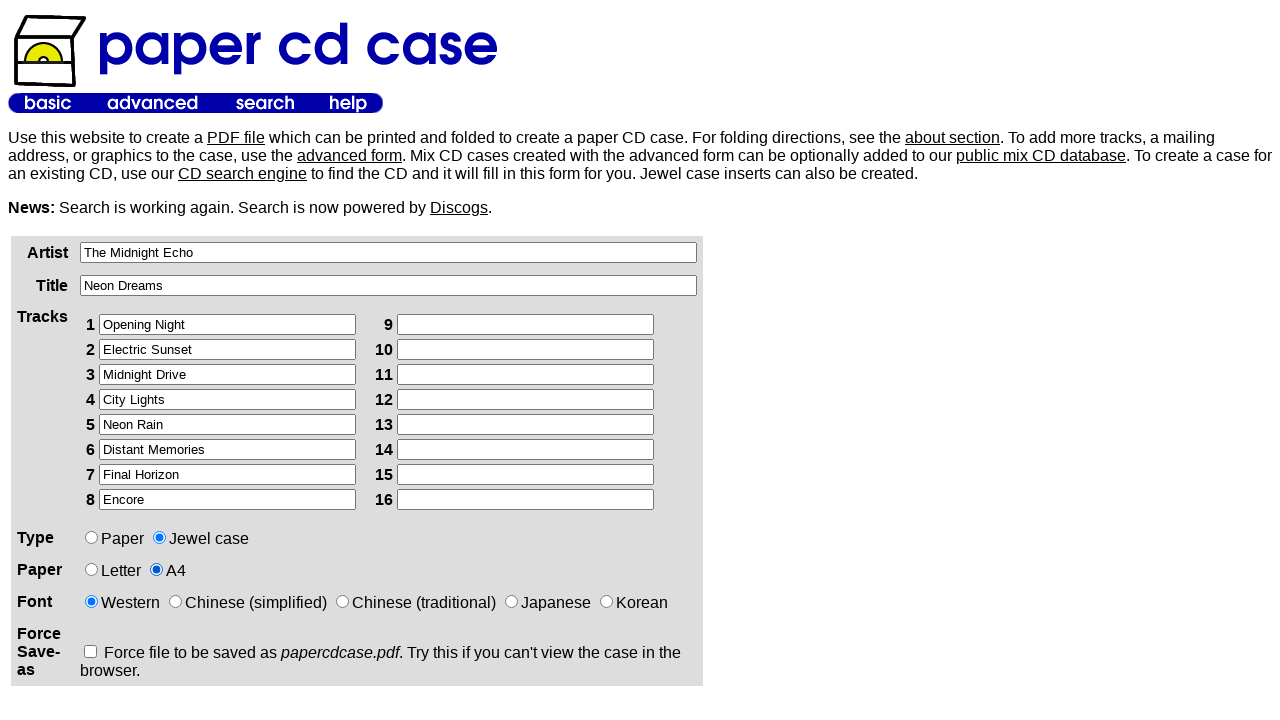

Clicked submit button to generate CD case PDF at (125, 360) on xpath=/html/body/table[2]/tbody/tr/td[1]/div/form/p/input
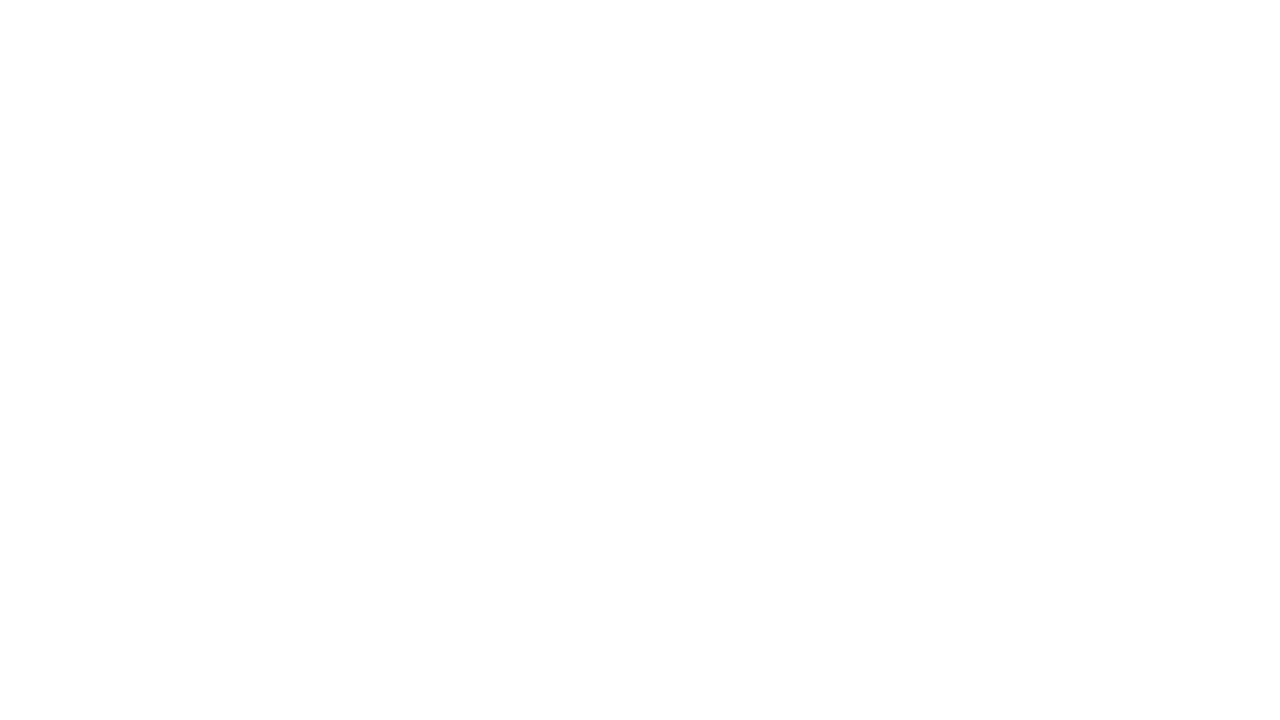

Waited for result page to load (networkidle)
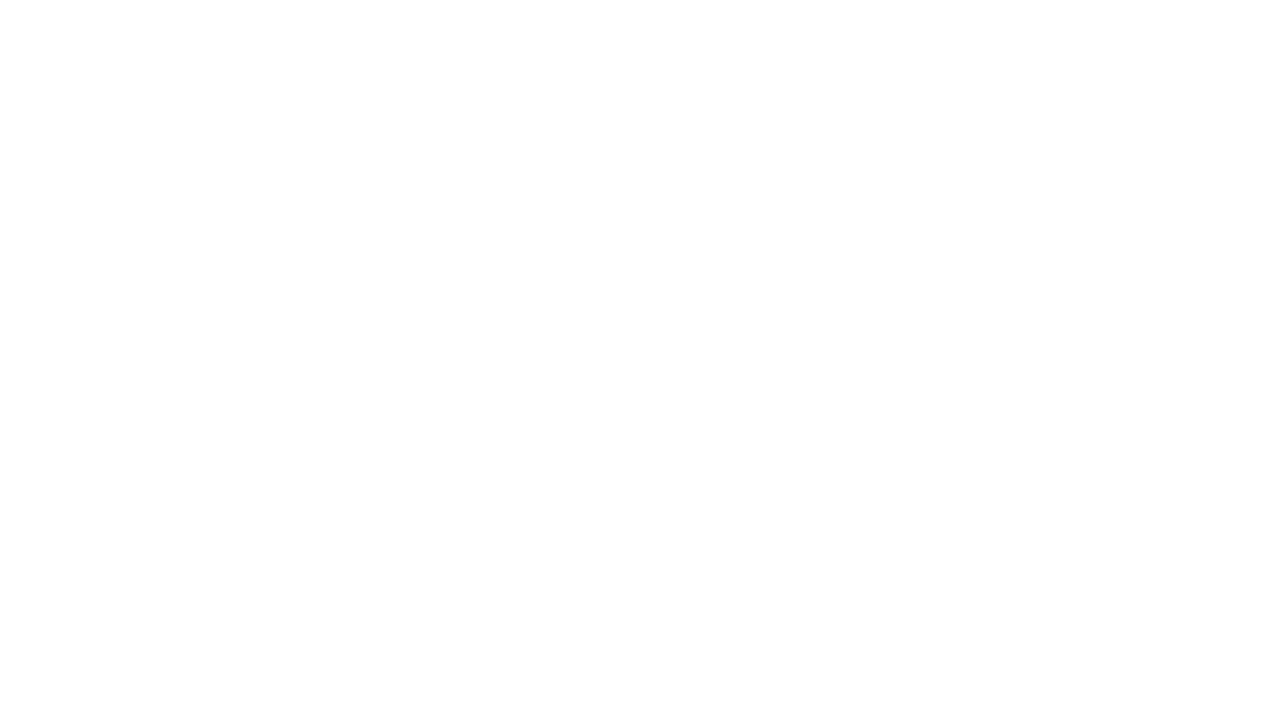

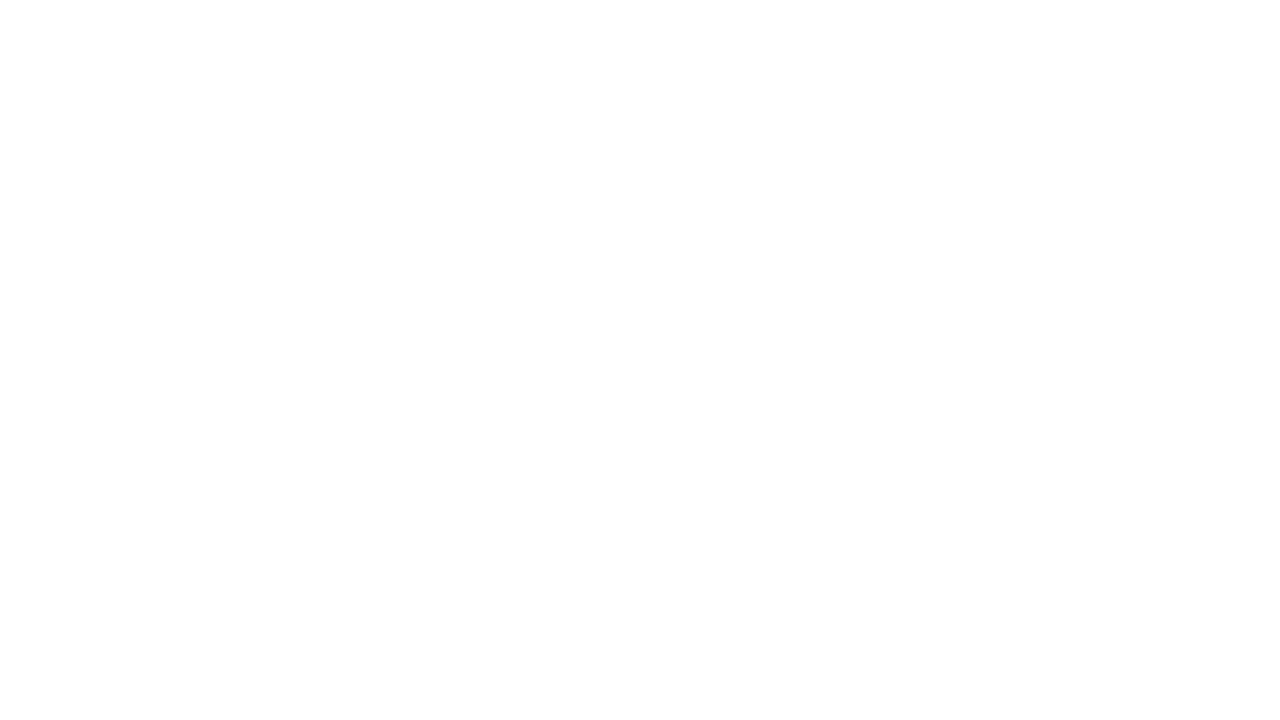